Tests JavaScript alert handling by triggering an alert, reading its text, and accepting it

Starting URL: https://the-internet.herokuapp.com/javascript_alerts

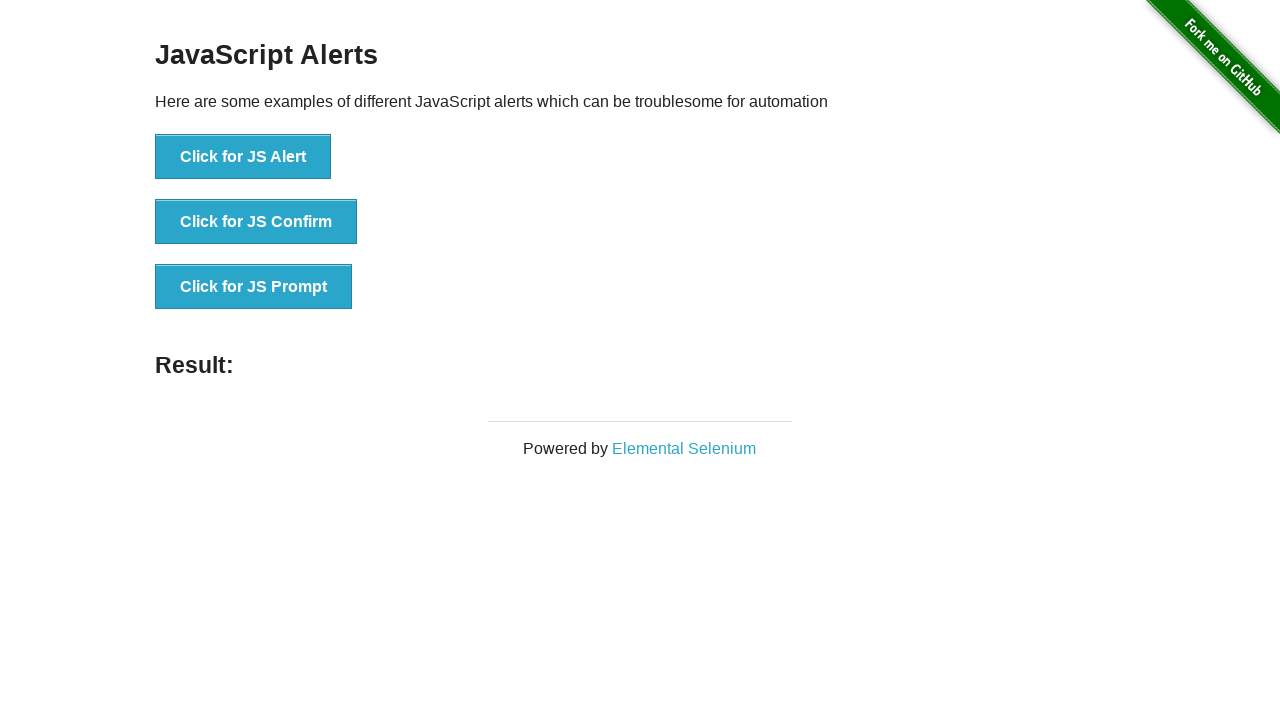

Clicked button to trigger JavaScript alert at (243, 157) on button[onclick='jsAlert()']
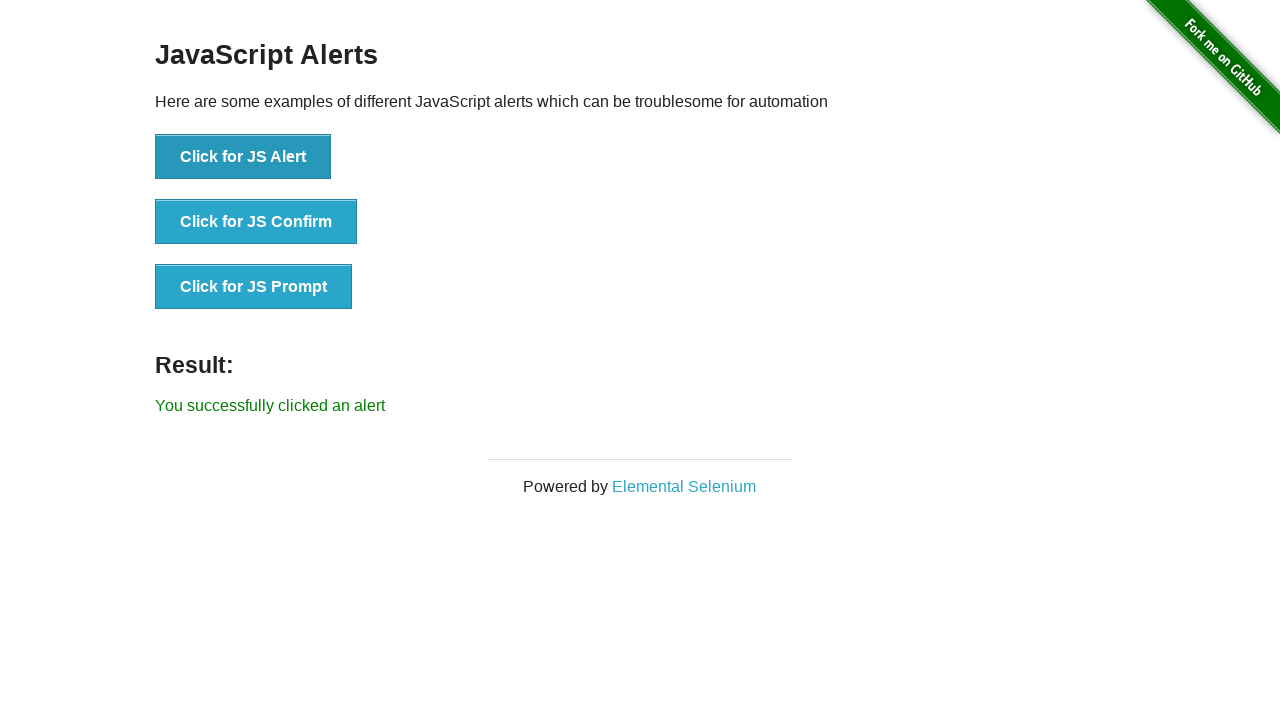

Set up dialog handler to accept alerts
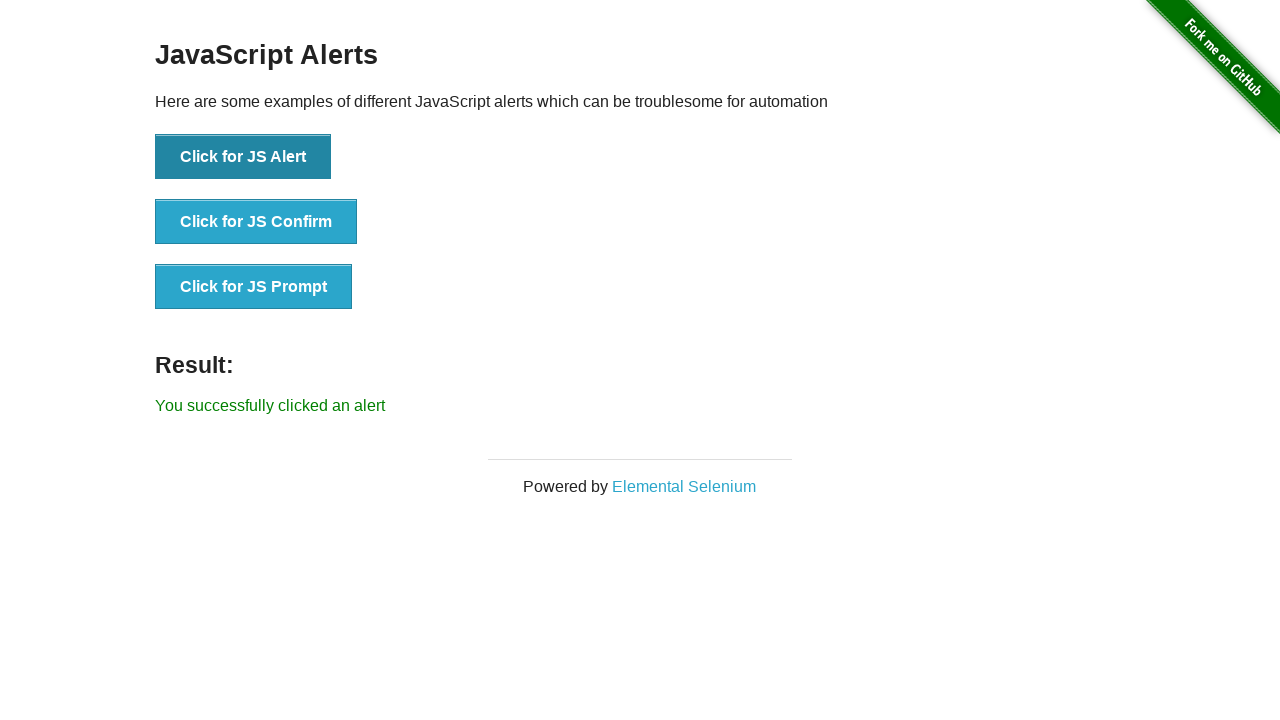

Triggered alert and accepted it via dialog handler at (243, 157) on button[onclick='jsAlert()']
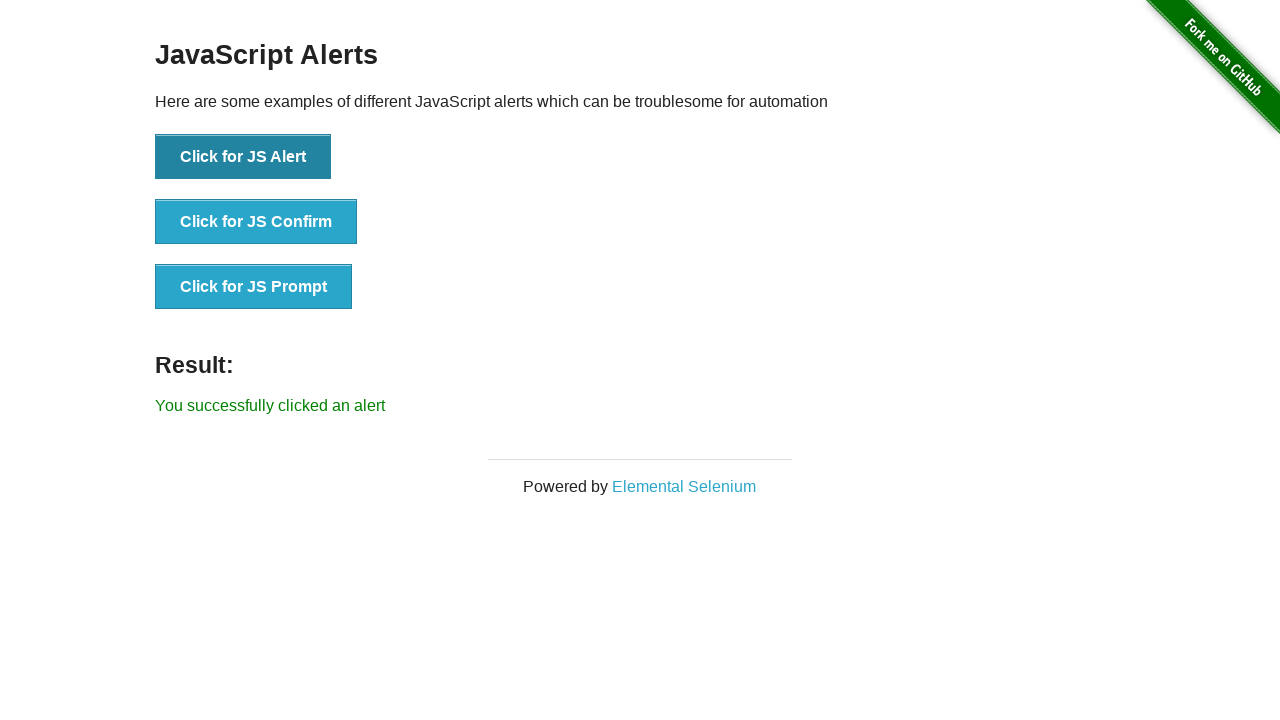

Waited for alert to be fully handled
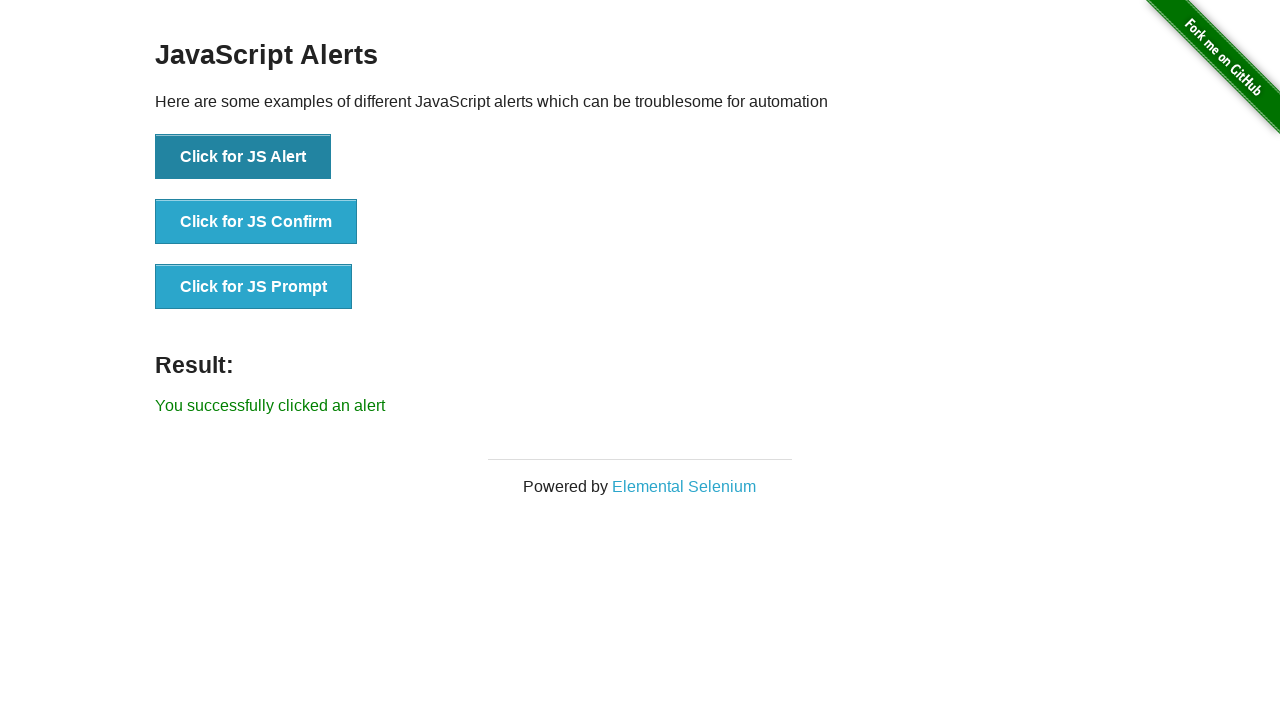

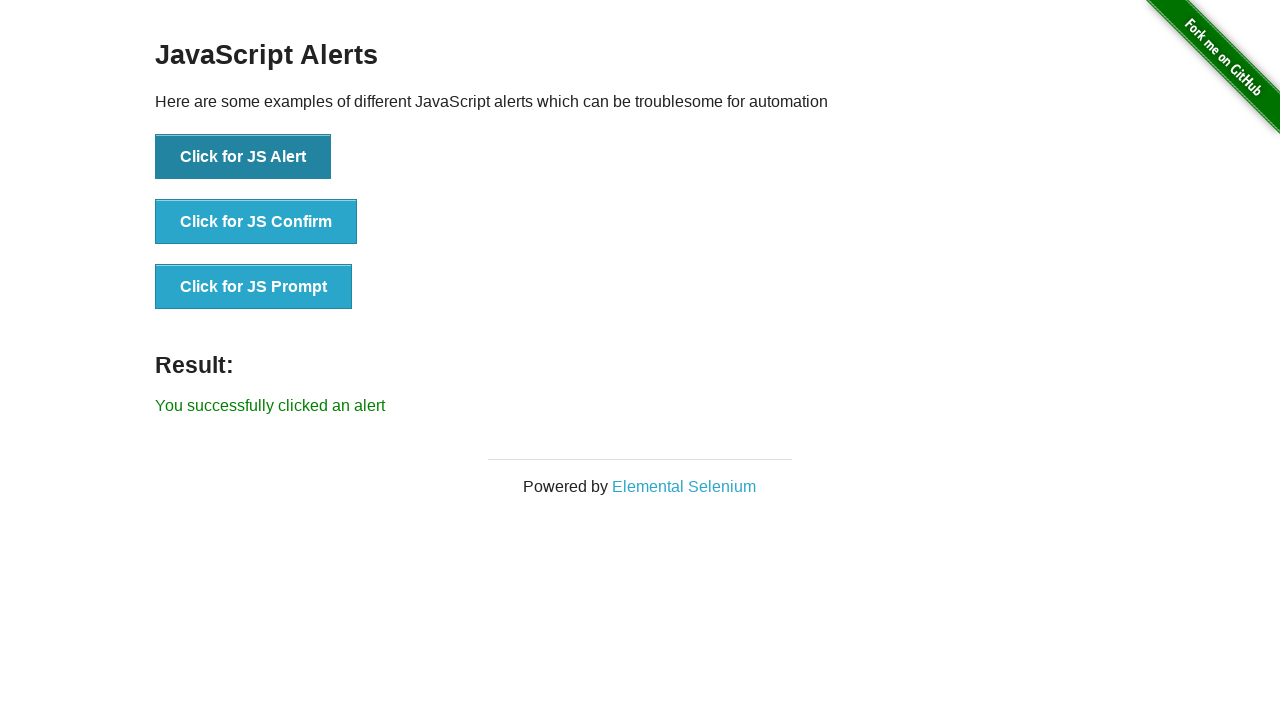